Tests visibility functionality on UI Testing Playground by navigating to the Visibility page, locating various buttons with different visibility states, and clicking the Hide button to test element visibility changes.

Starting URL: http://uitestingplayground.com

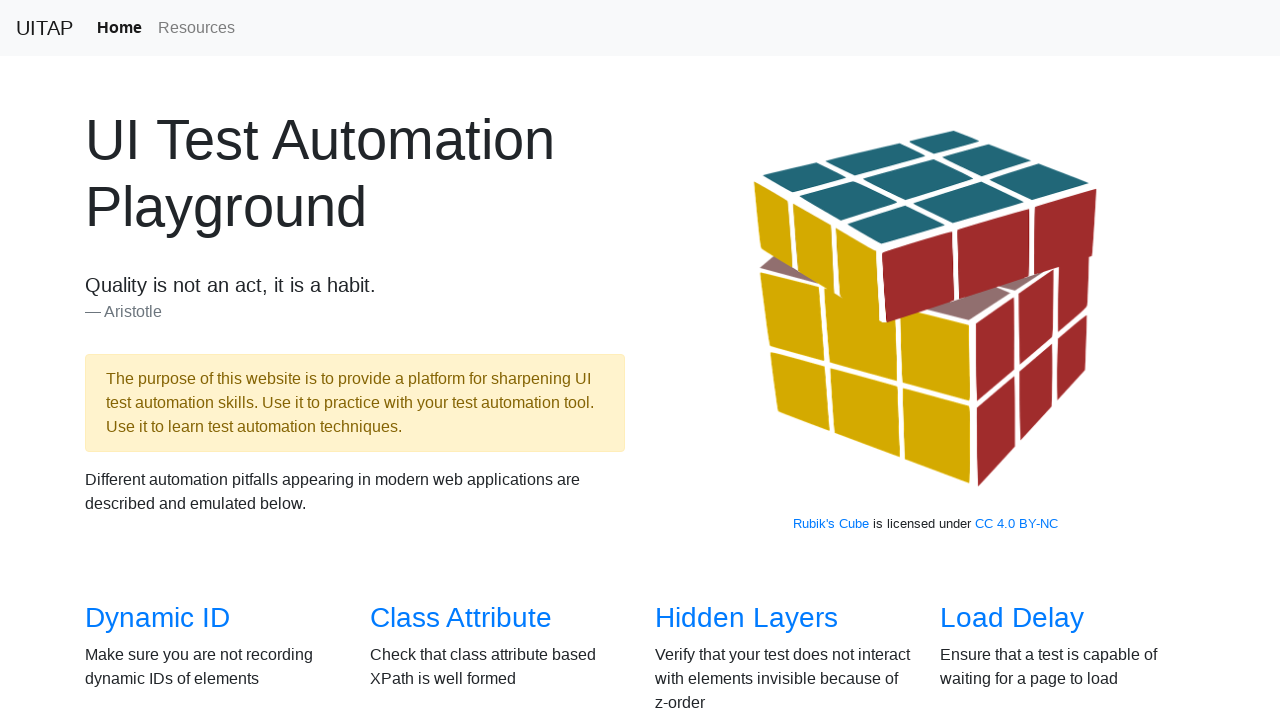

Clicked Visibility link to navigate to visibility test page at (135, 360) on internal:role=link[name="Visibility"i]
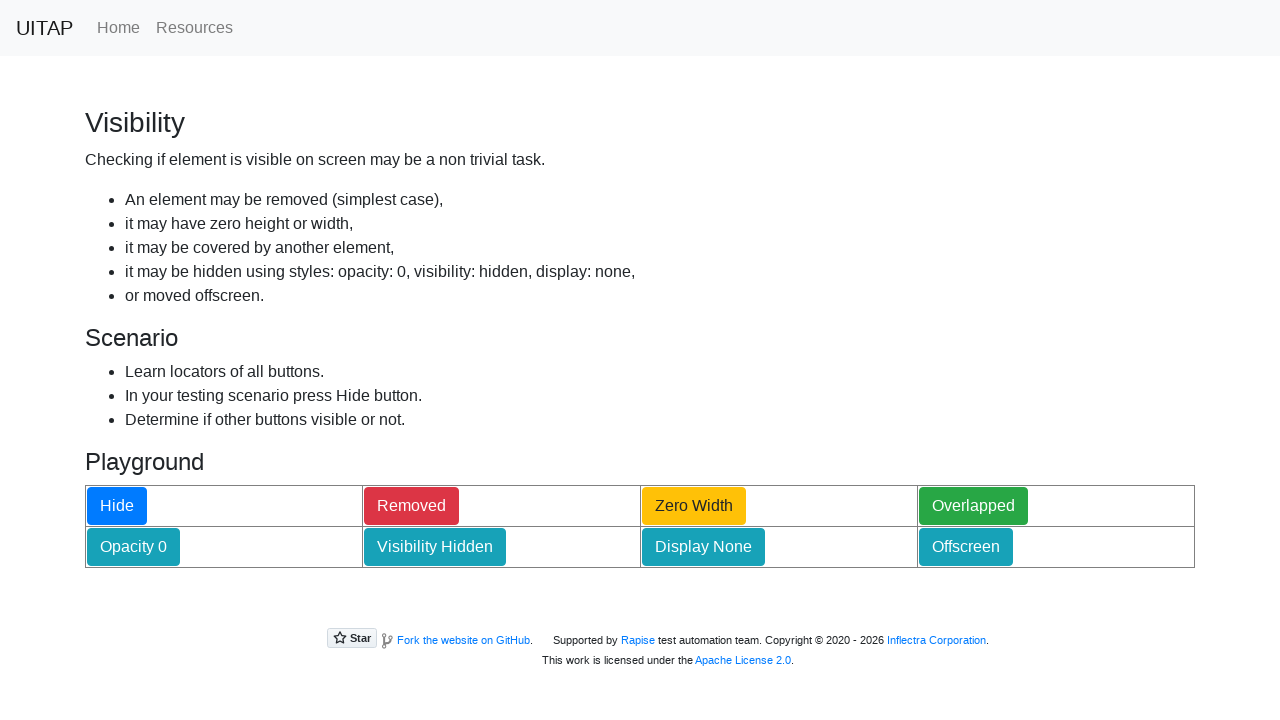

Clicked Hide button to test element visibility changes at (117, 506) on internal:role=button[name="Hide"i]
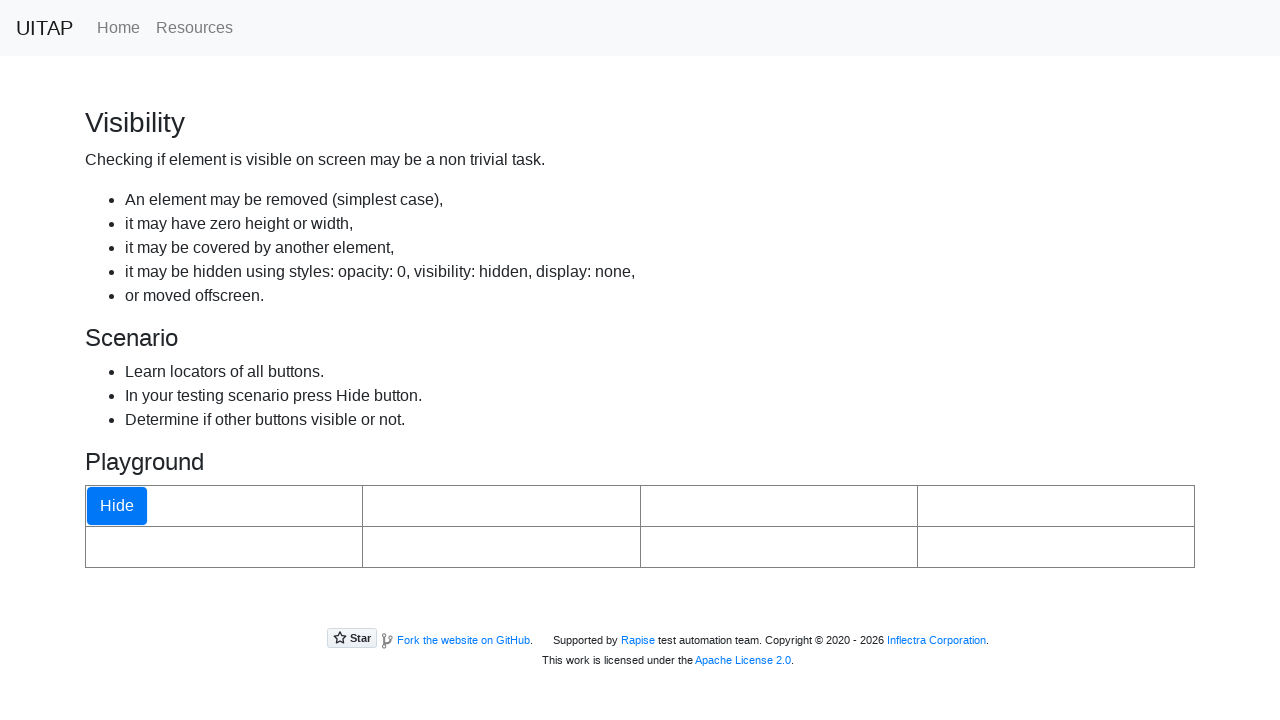

Waited 500ms for page state to update after hiding elements
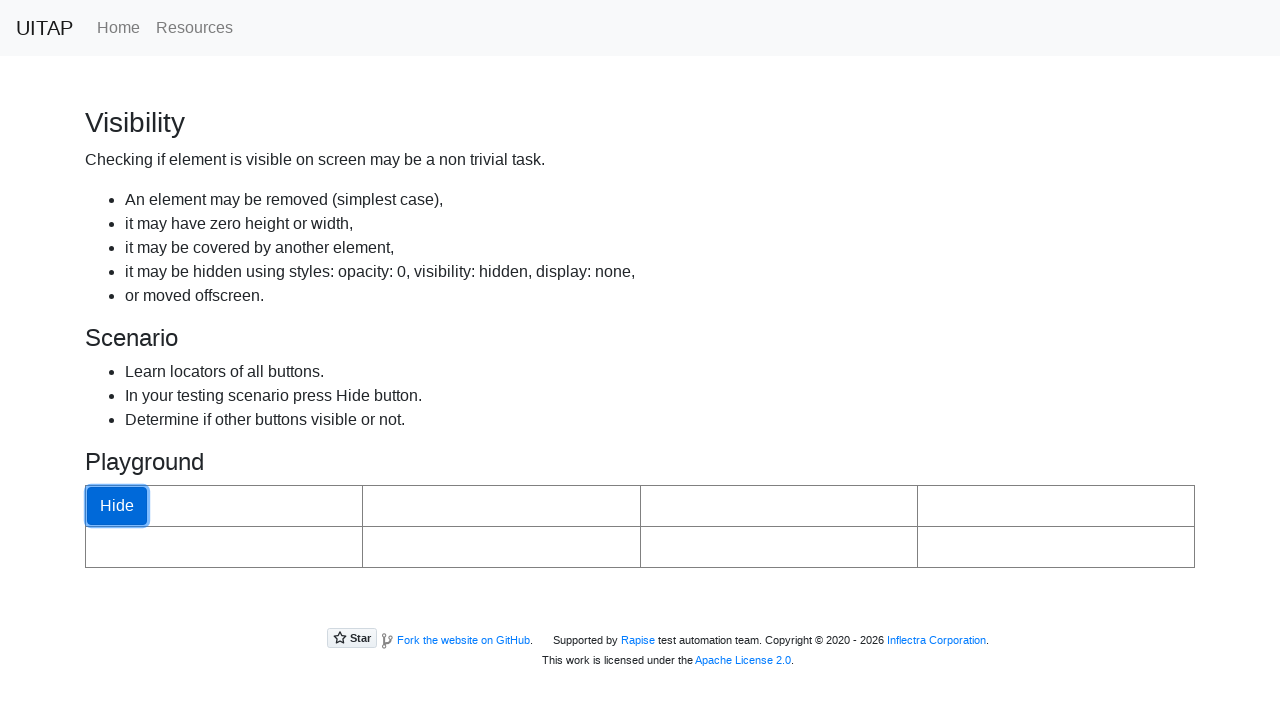

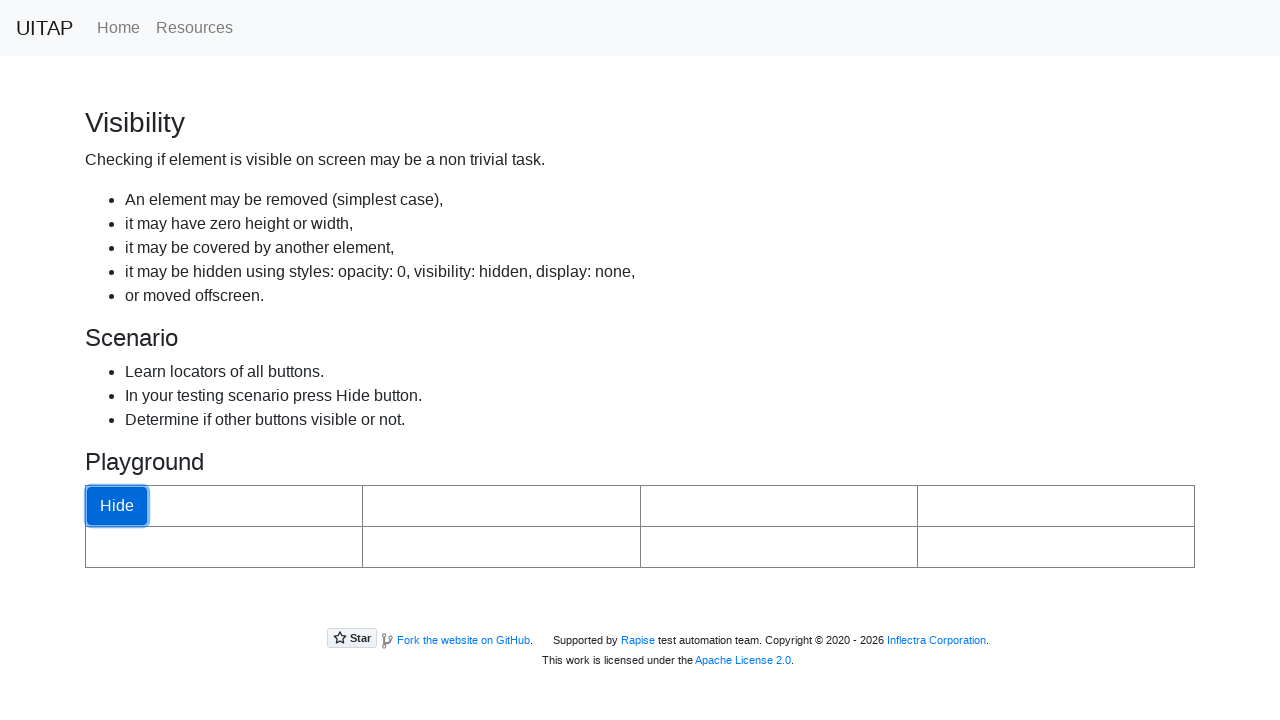